Tests a registration form by filling in three required input fields and submitting the form, then verifies the success message is displayed.

Starting URL: http://suninjuly.github.io/registration1.html

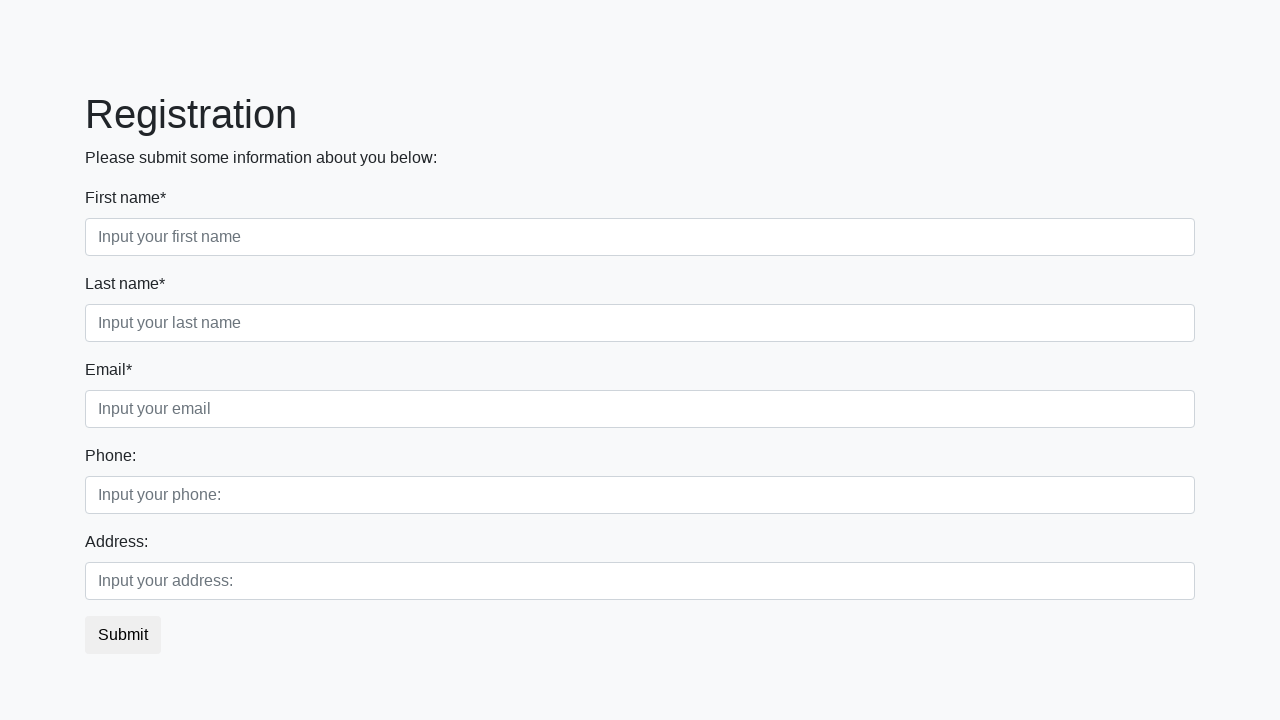

Clicked the first button to trigger JavaScript alert
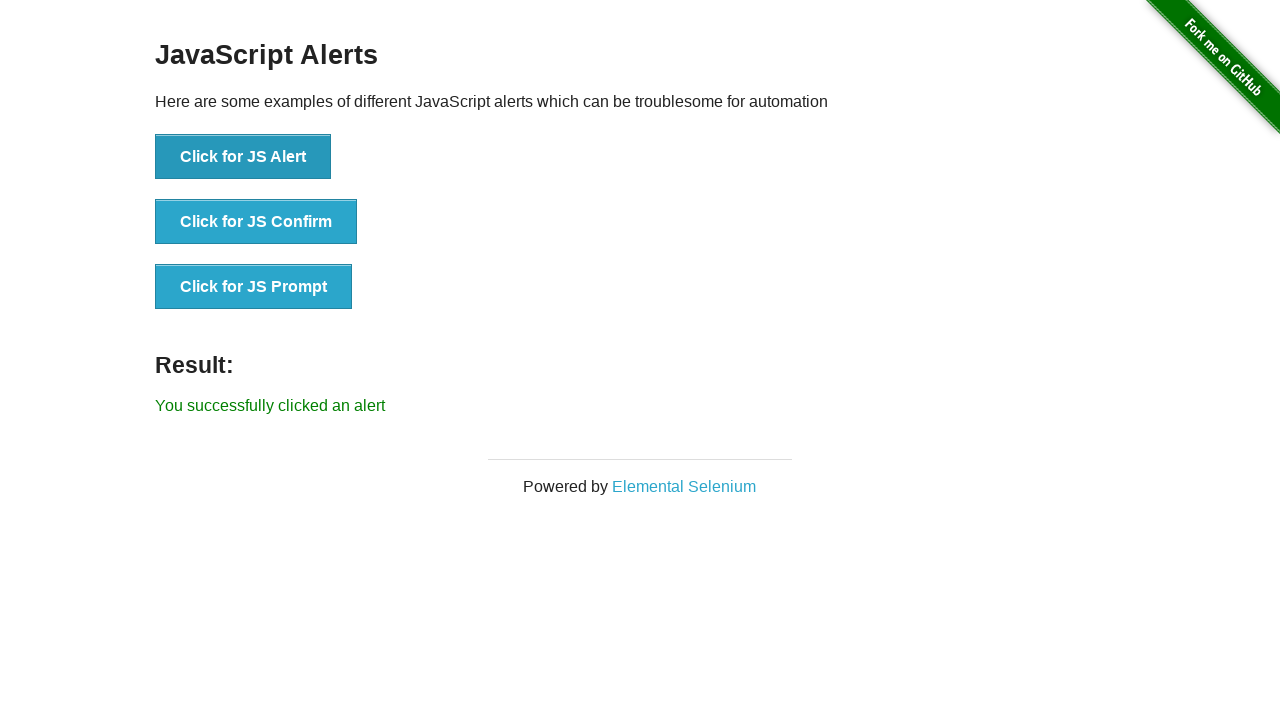

Set up dialog handler to accept alerts
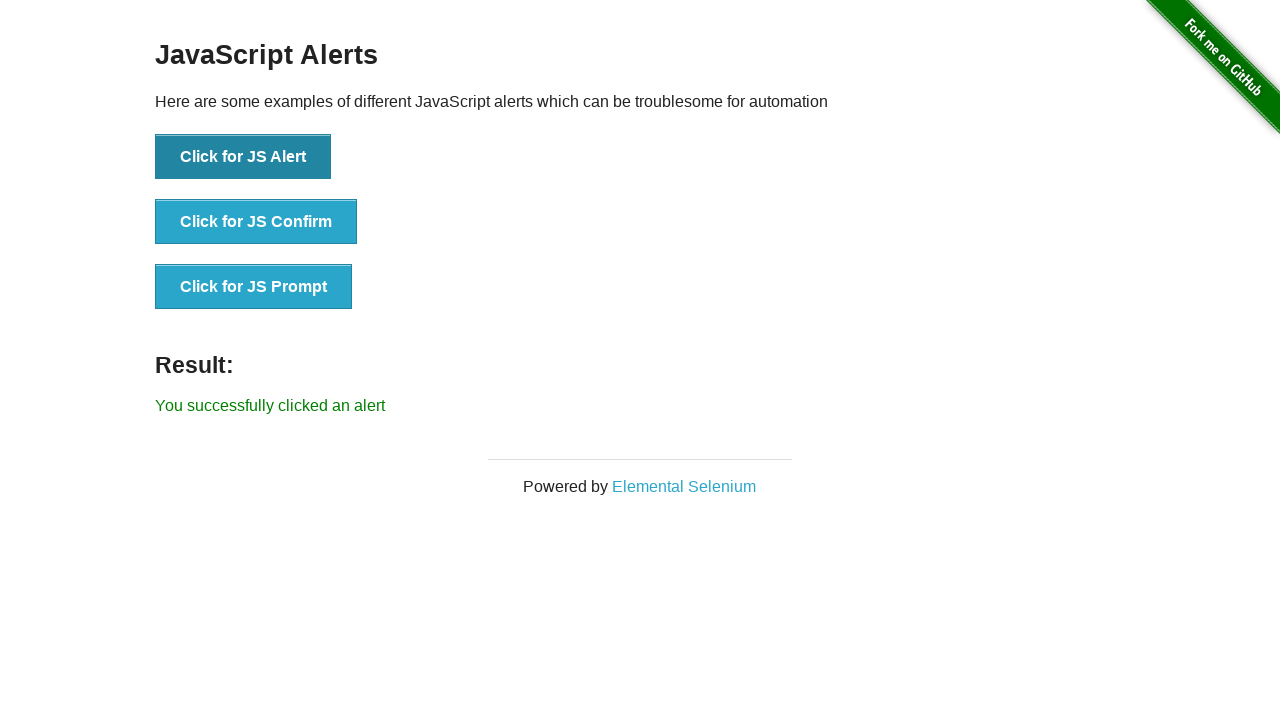

Clicked the button again to trigger alert with handler active
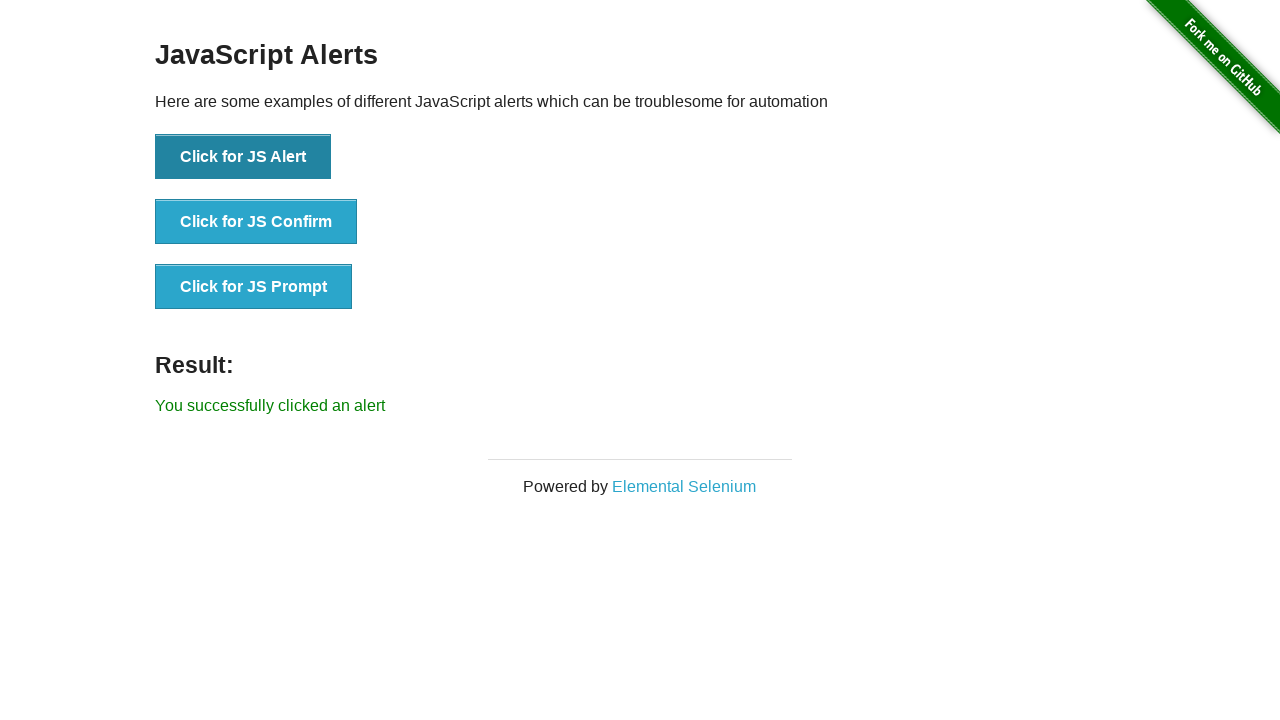

Result message element loaded
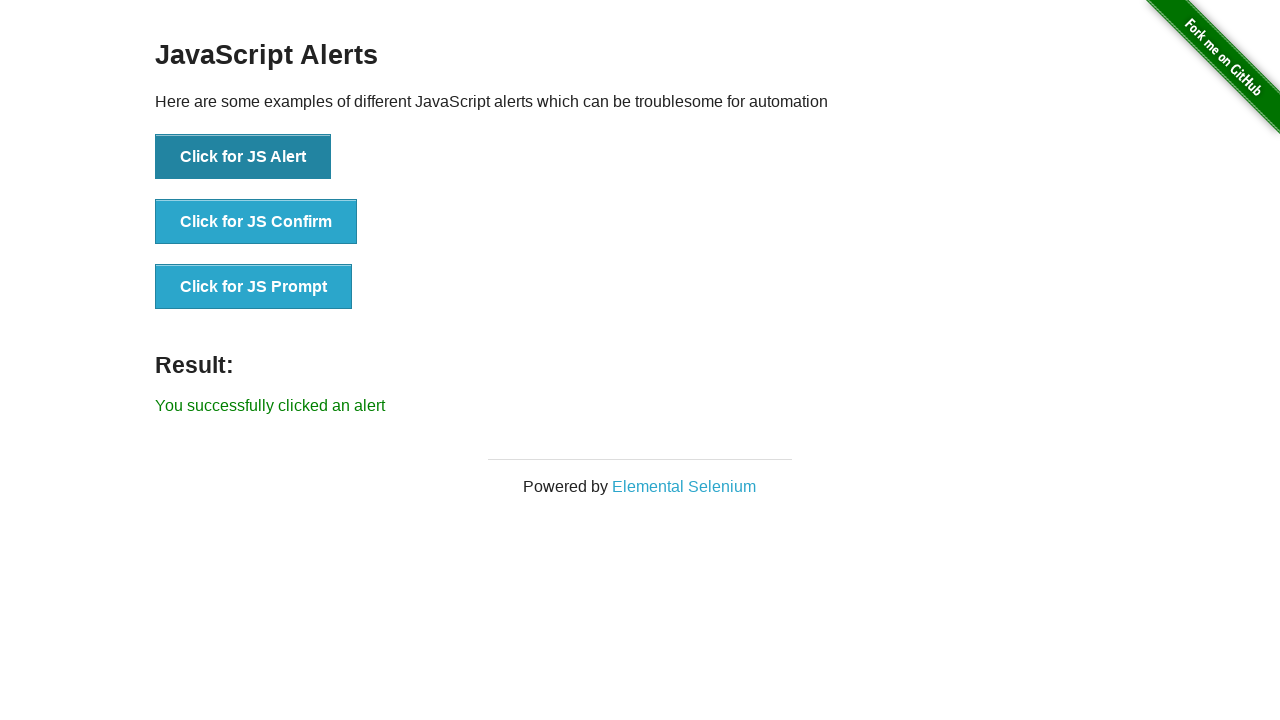

Retrieved result message text content
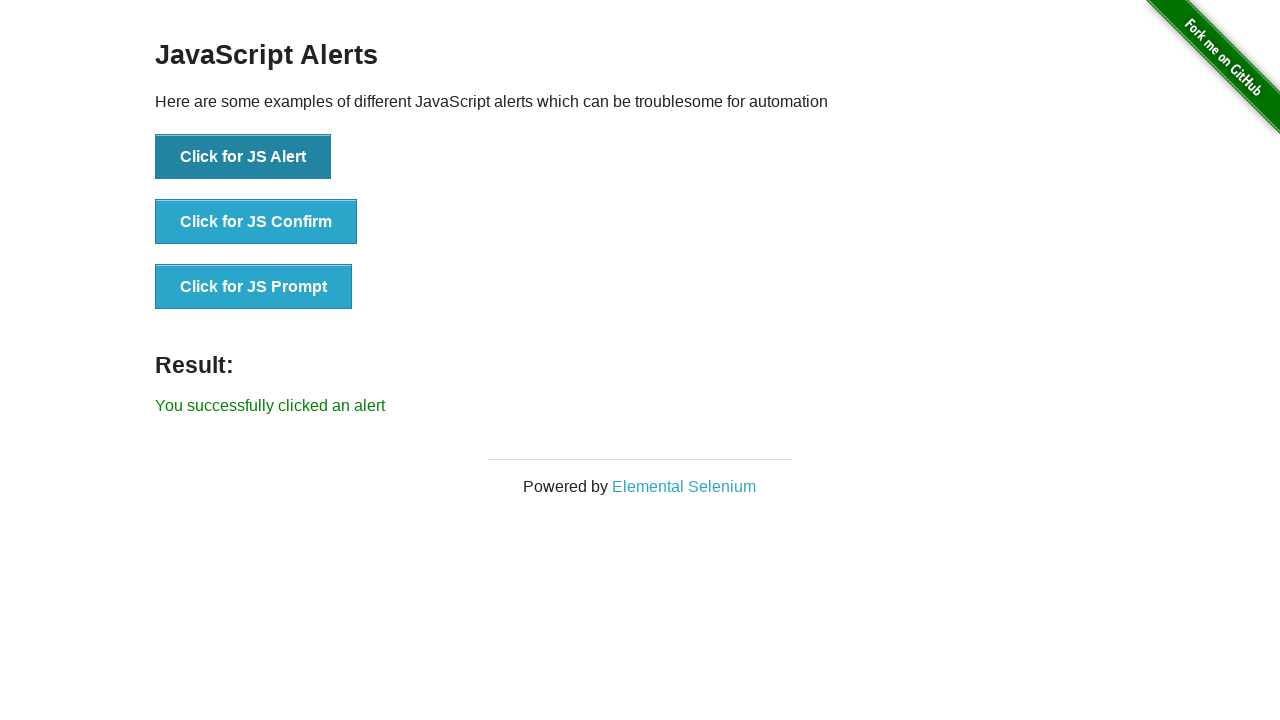

Verified result message displays 'You successfully clicked an alert'
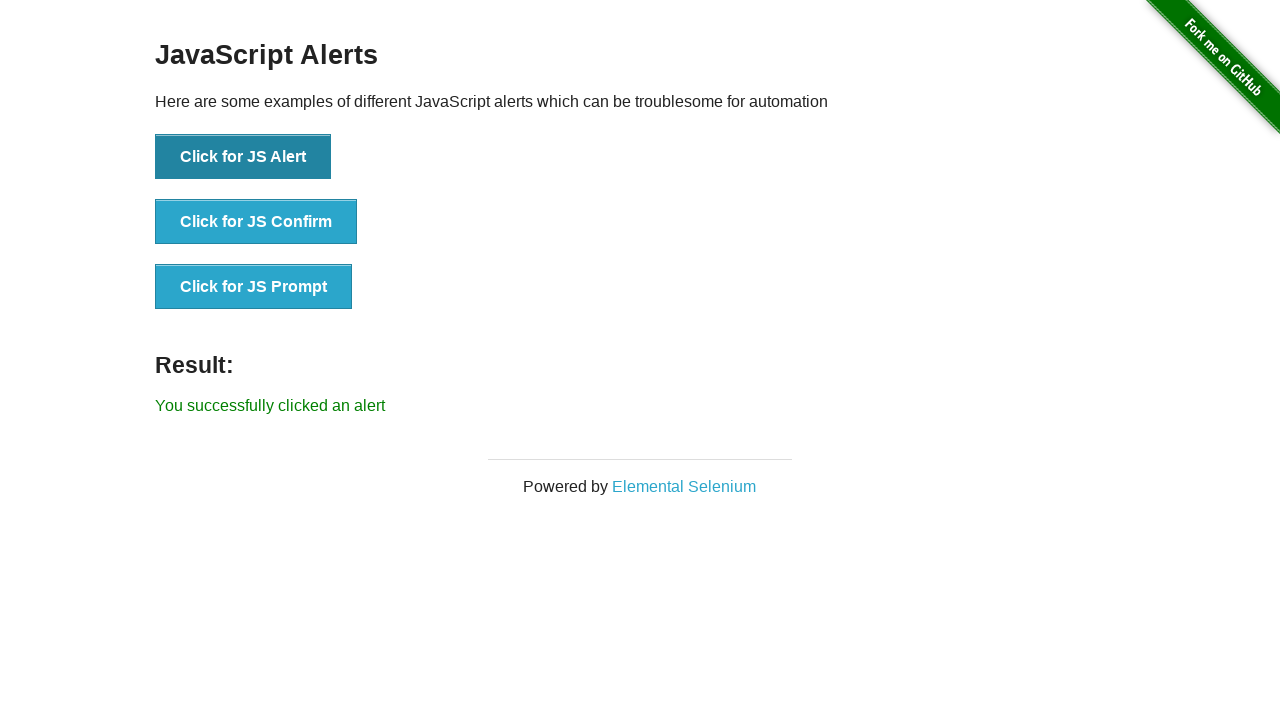

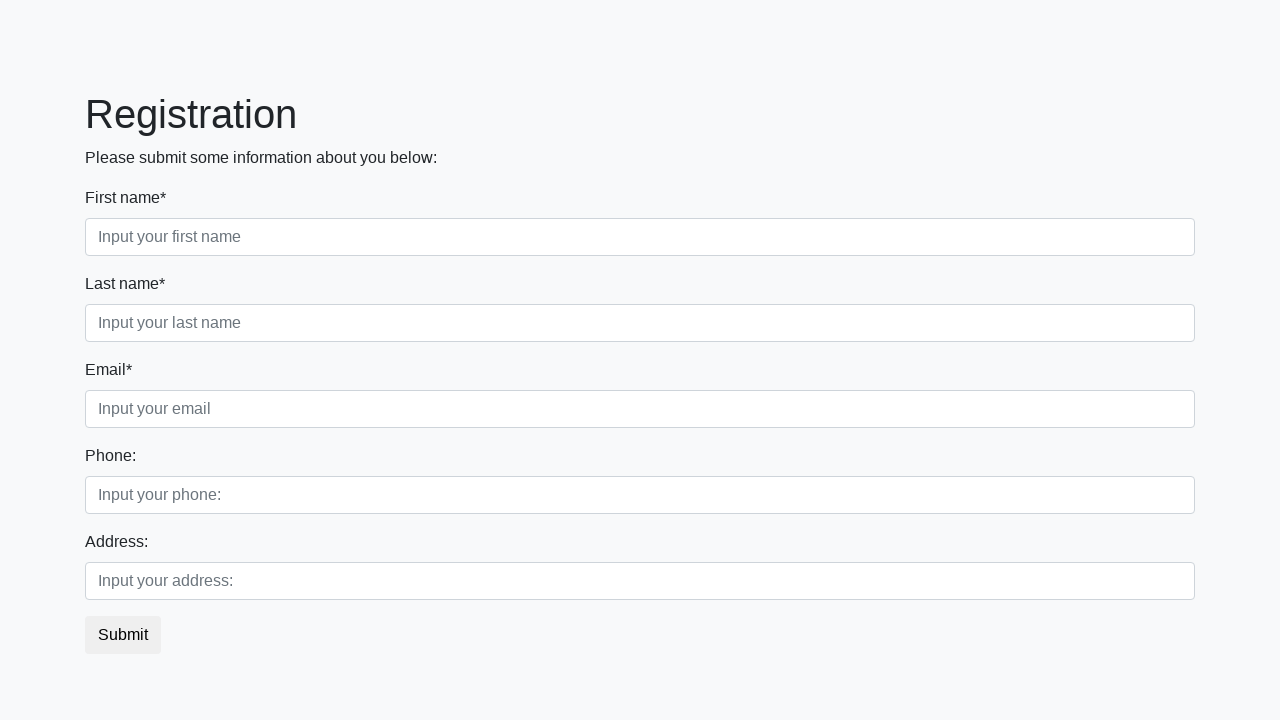